Tests different types of JavaScript alerts (simple, confirm, and prompt) by triggering them and interacting with each alert type

Starting URL: https://demo.automationtesting.in/Alerts.html

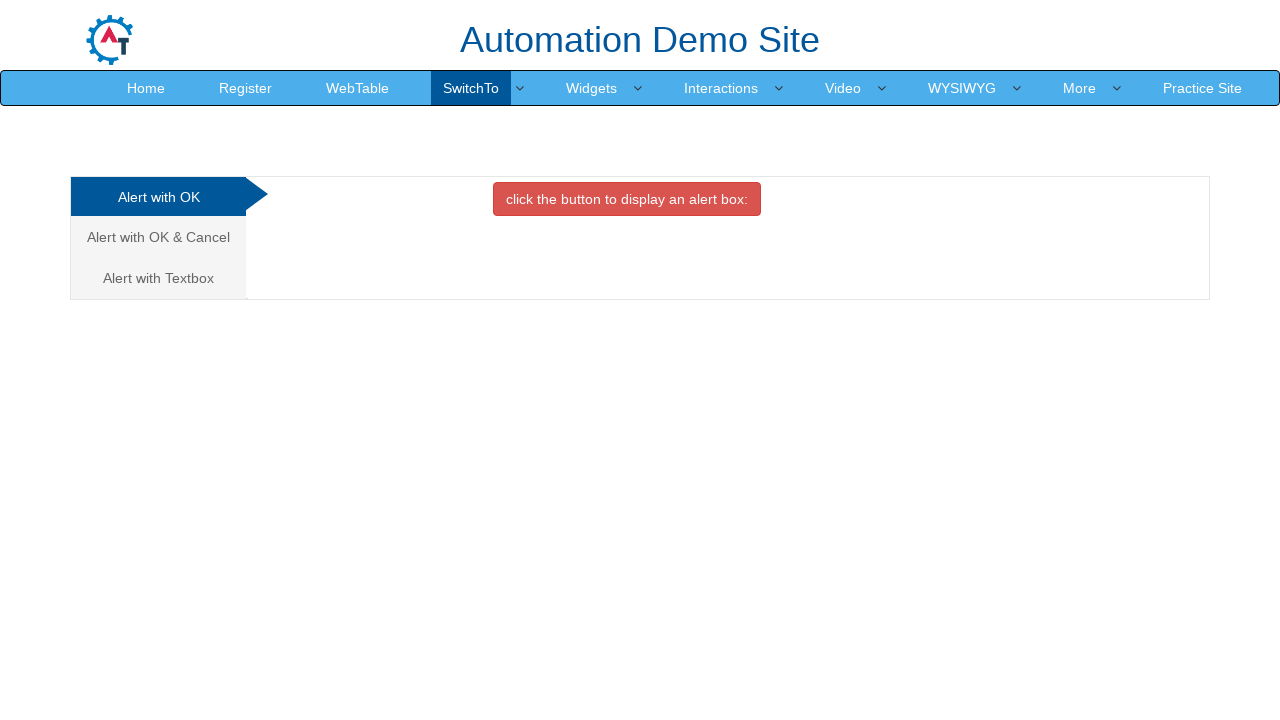

Clicked on 'Alert with OK' tab at (158, 197) on xpath=//a[text()='Alert with OK ']
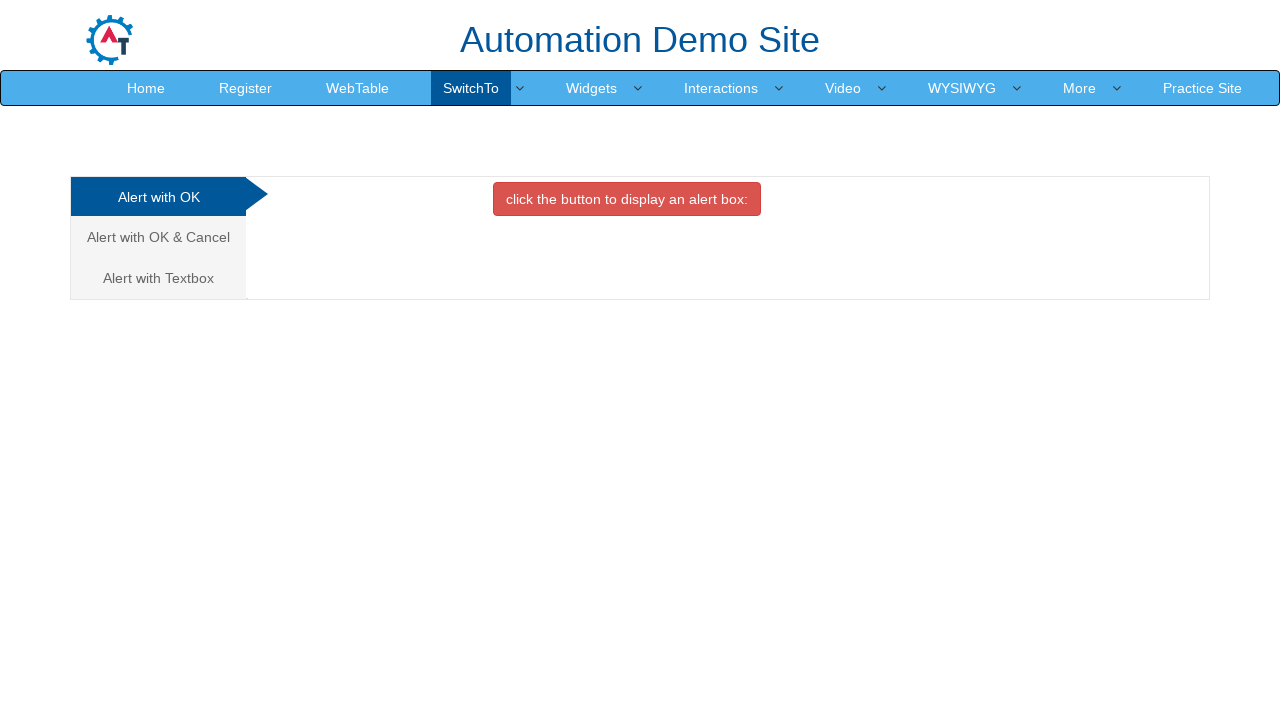

Clicked button to trigger simple alert at (627, 199) on button.btn.btn-danger
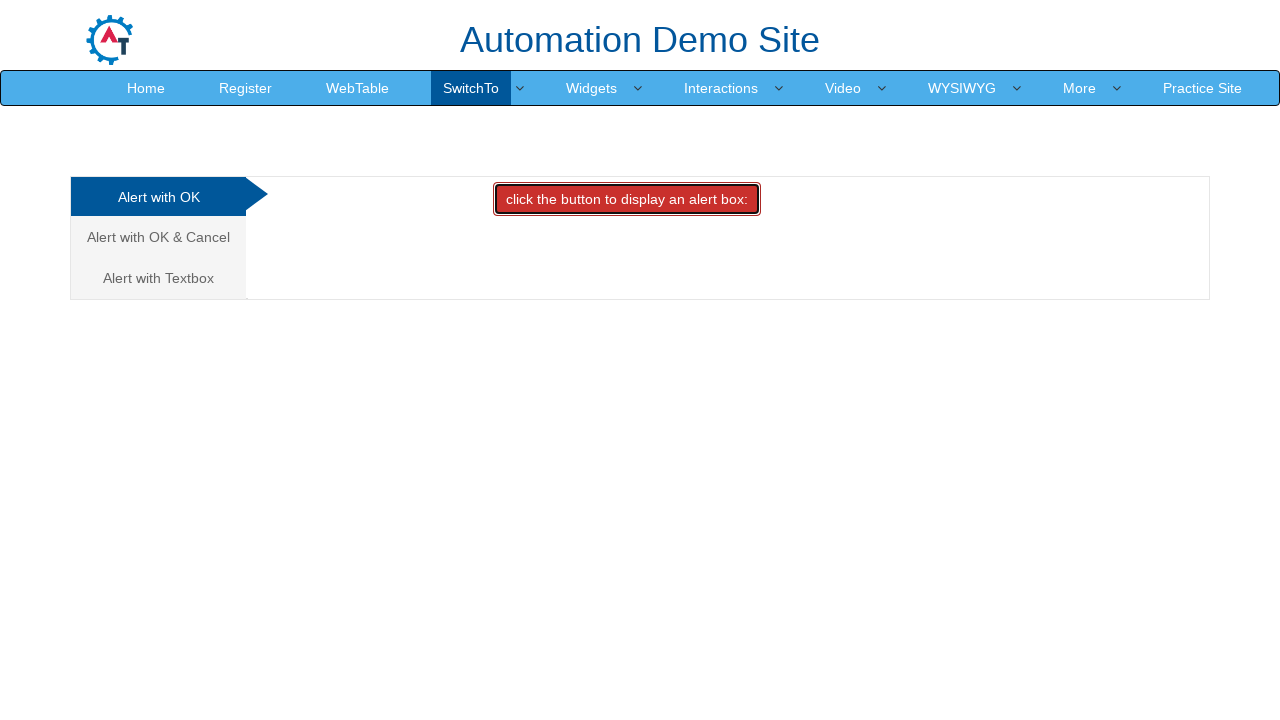

Accepted simple alert dialog
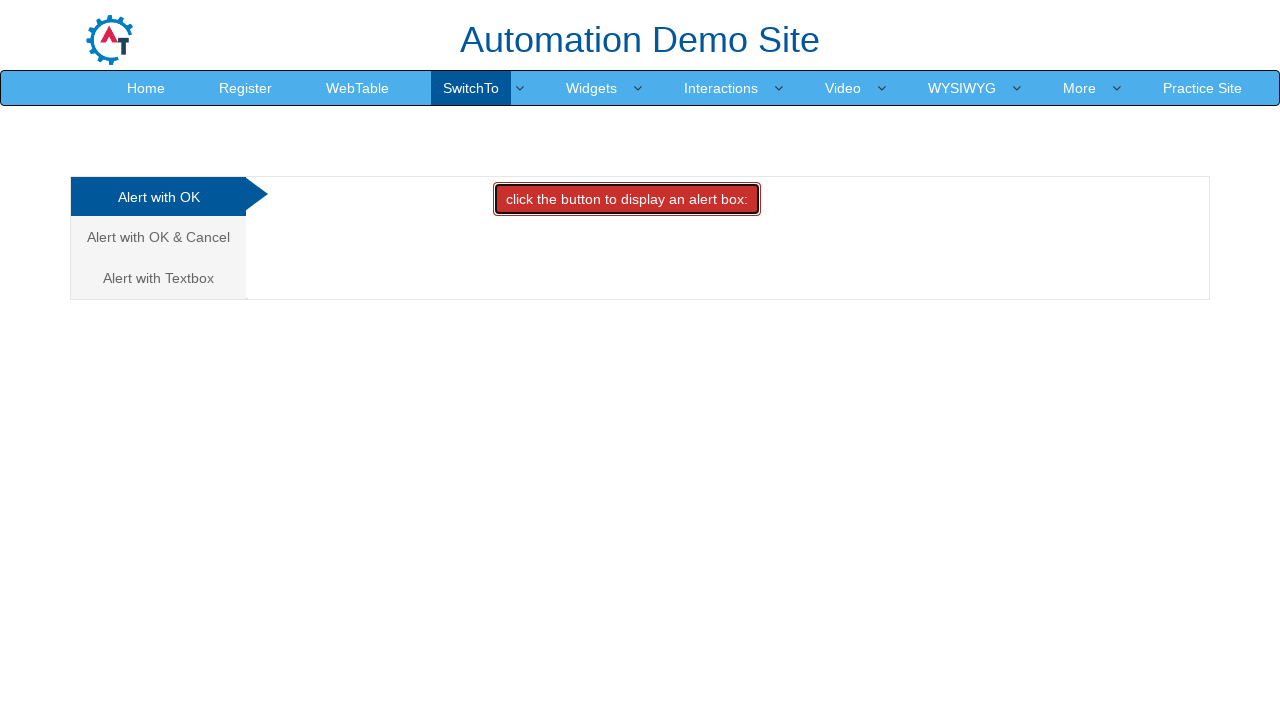

Clicked on 'Alert with OK & Cancel' tab at (158, 237) on xpath=//a[text()='Alert with OK & Cancel ']
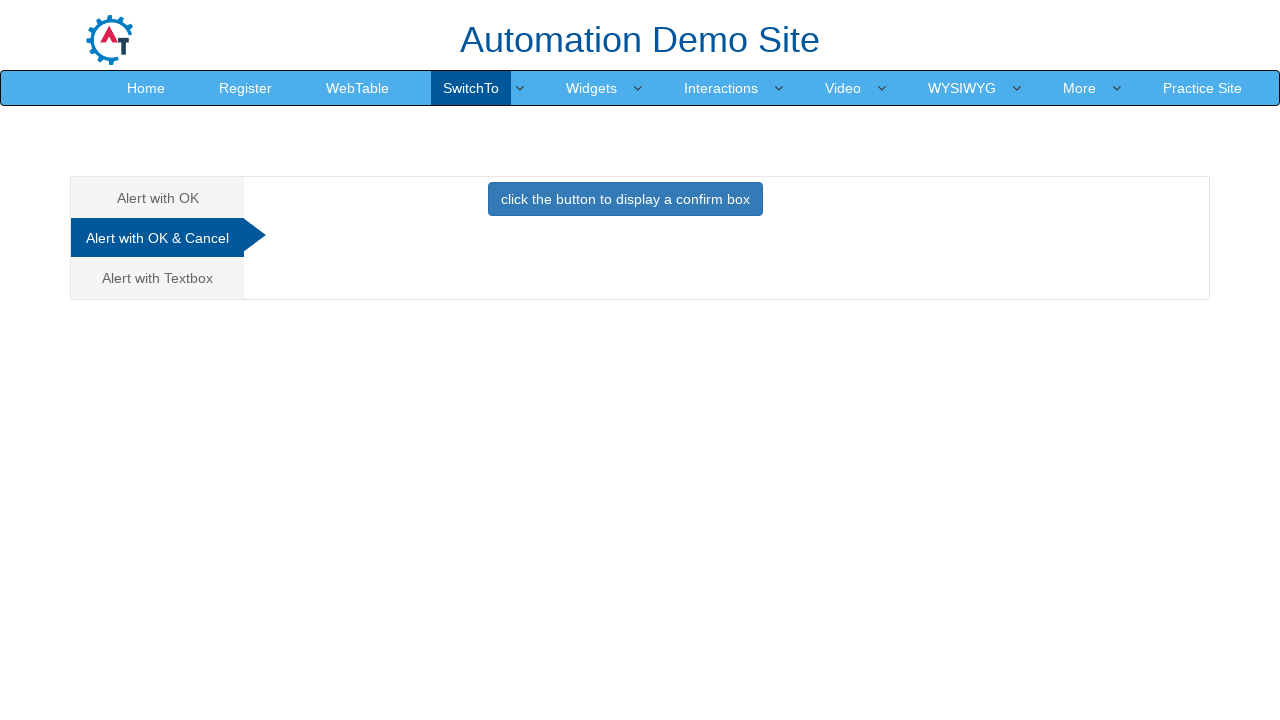

Clicked button to trigger confirm alert at (625, 199) on xpath=//button[text()='click the button to display a confirm box ']
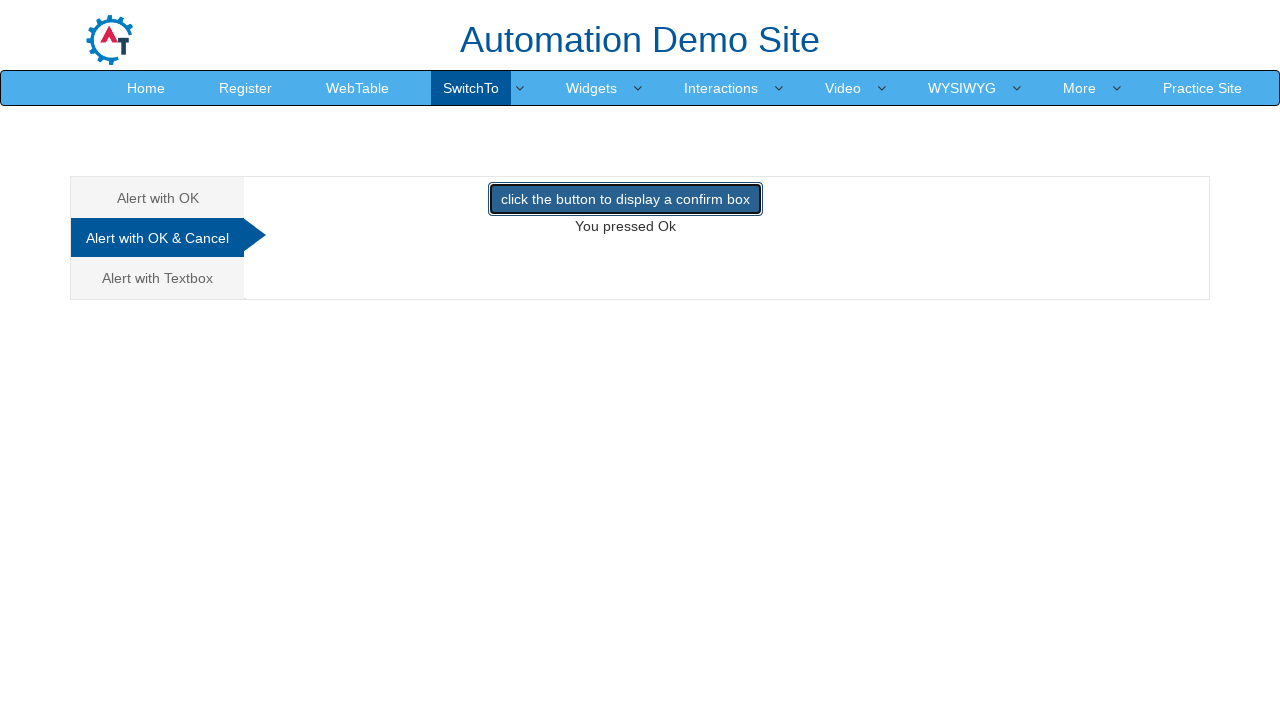

Accepted confirm alert dialog
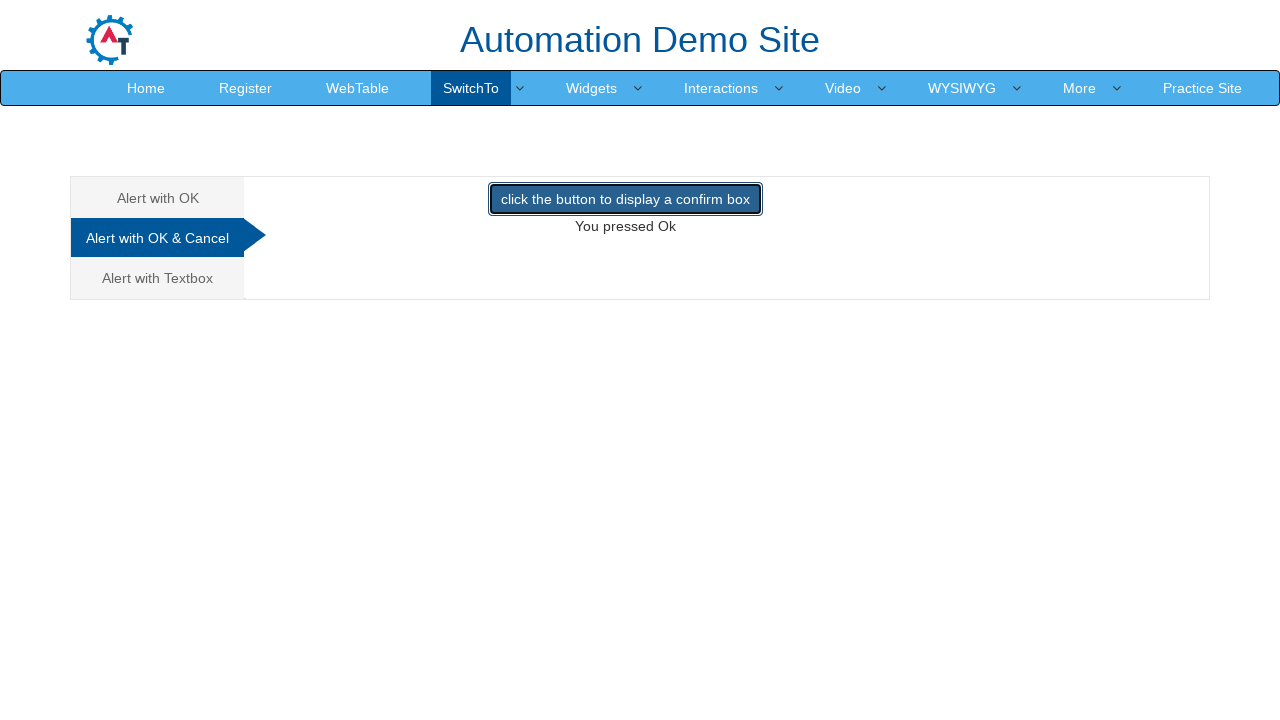

Clicked on 'Alert with Textbox' tab at (158, 278) on xpath=//a[text()='Alert with Textbox ']
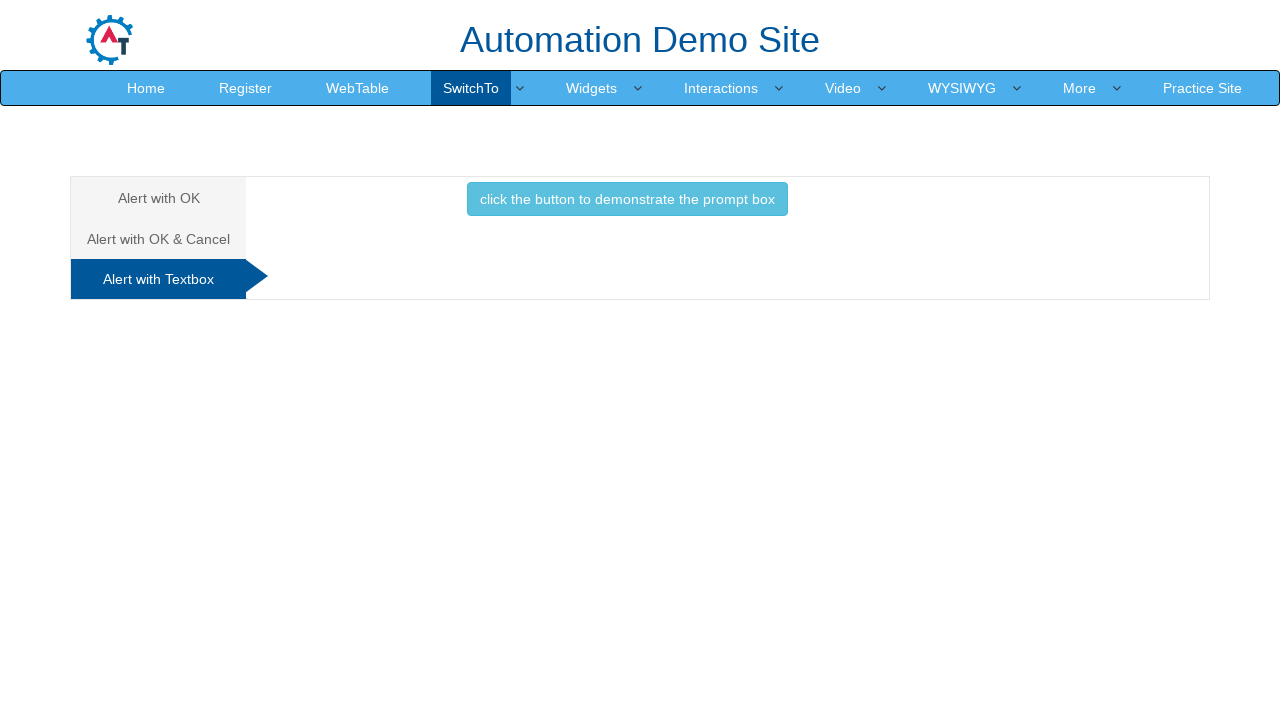

Clicked button to trigger prompt alert at (627, 199) on xpath=//button[text()='click the button to demonstrate the prompt box ']
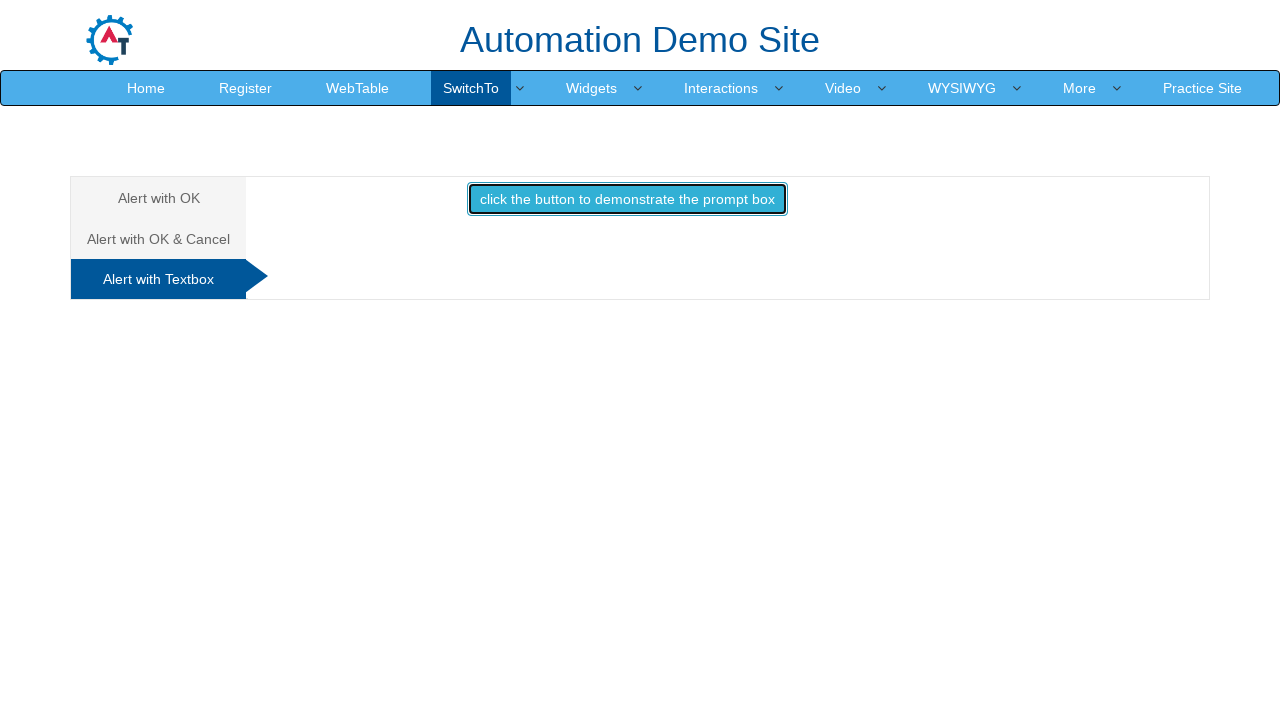

Accepted prompt alert dialog with input 'raja'
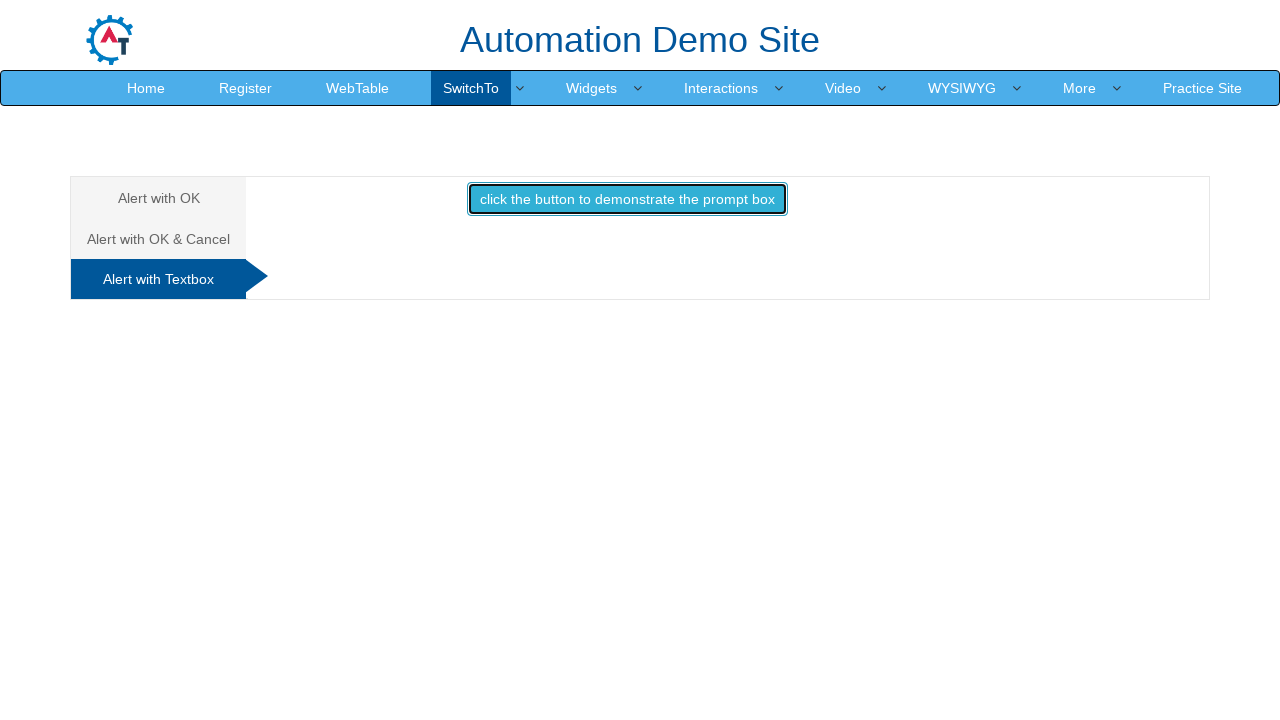

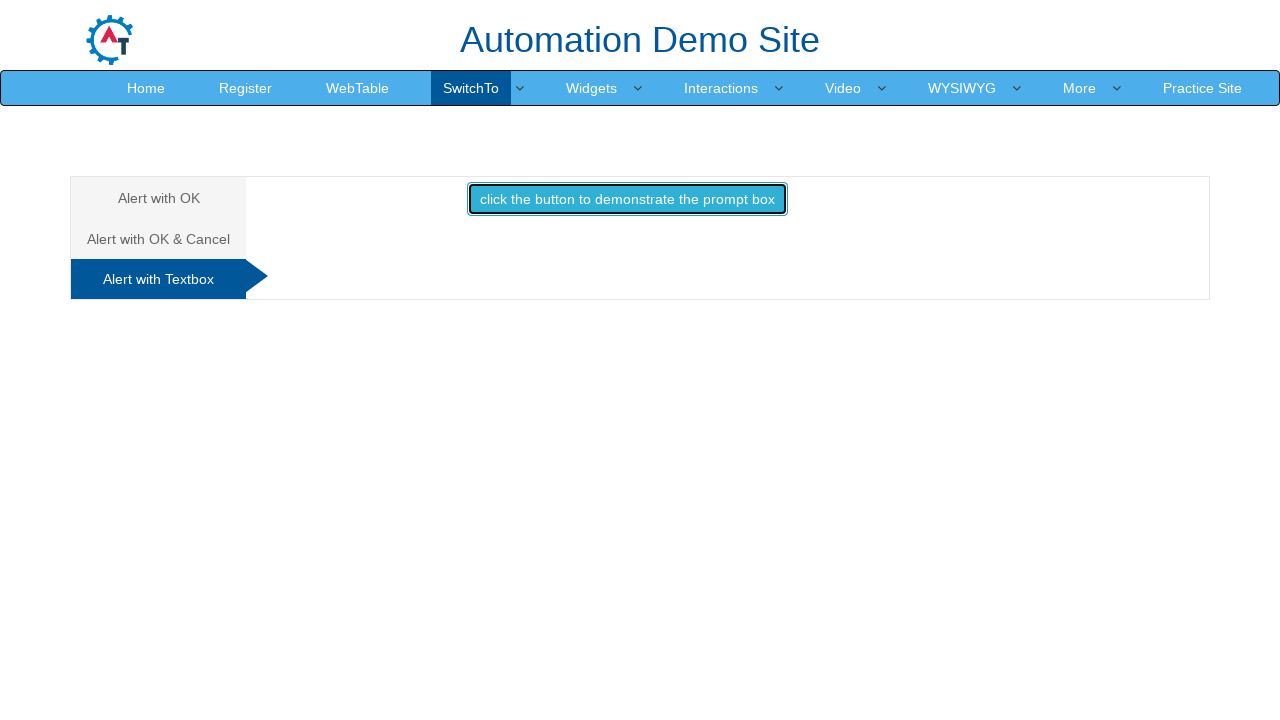